Navigates to the Selenium documentation website and verifies the page title

Starting URL: https://www.selenium.dev/

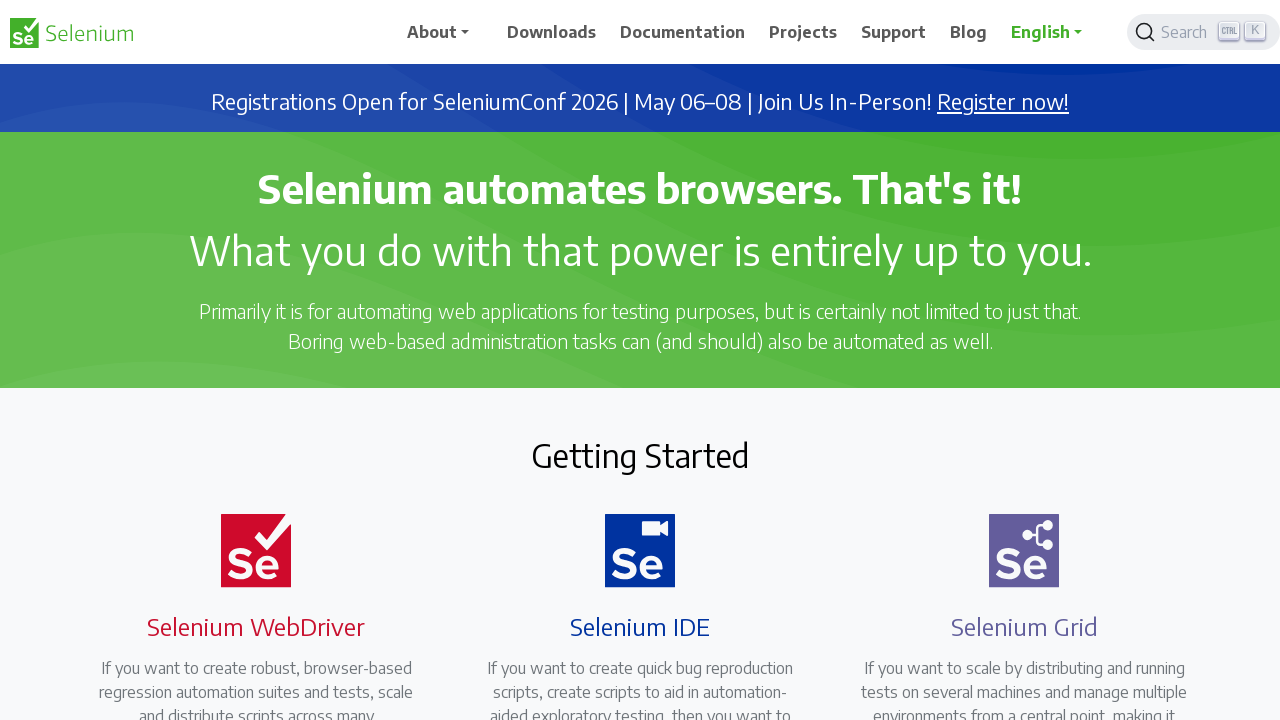

Set viewport size to 1920x1080
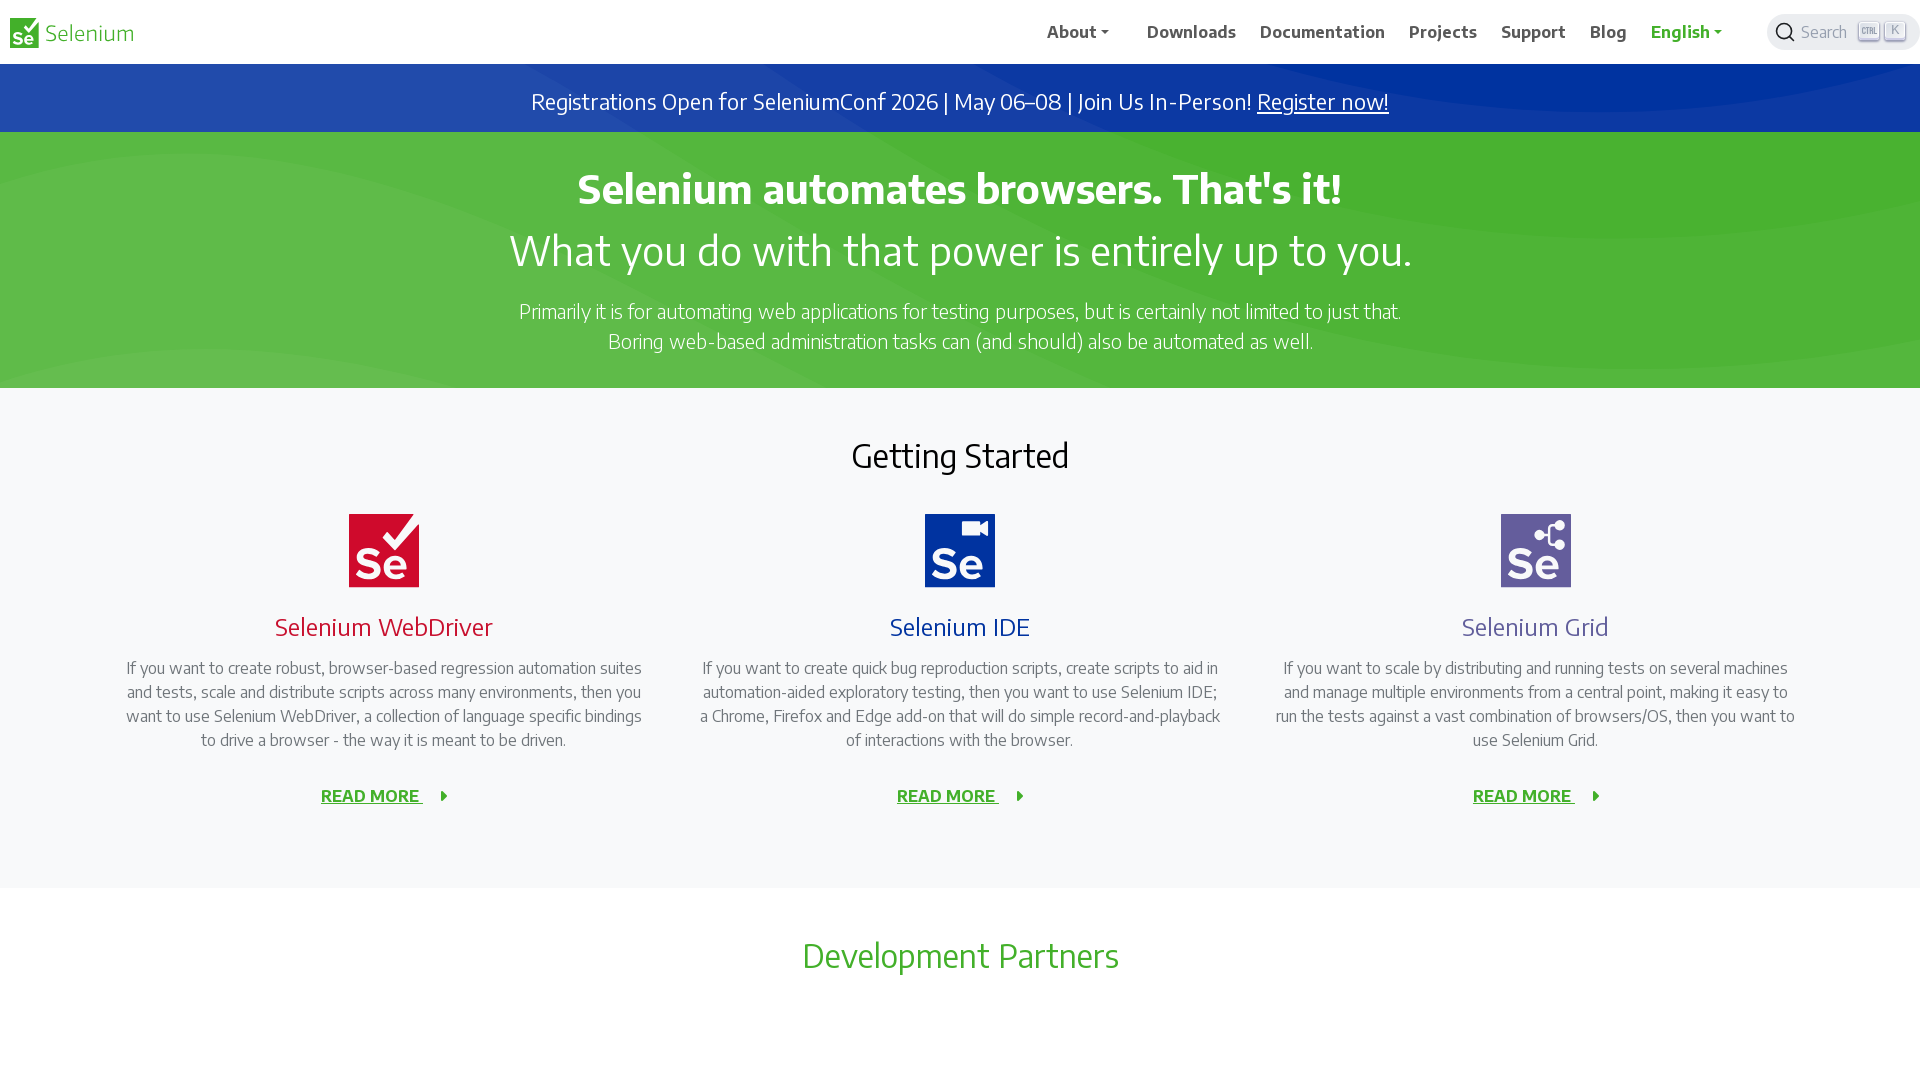

Verified page title is 'Selenium'
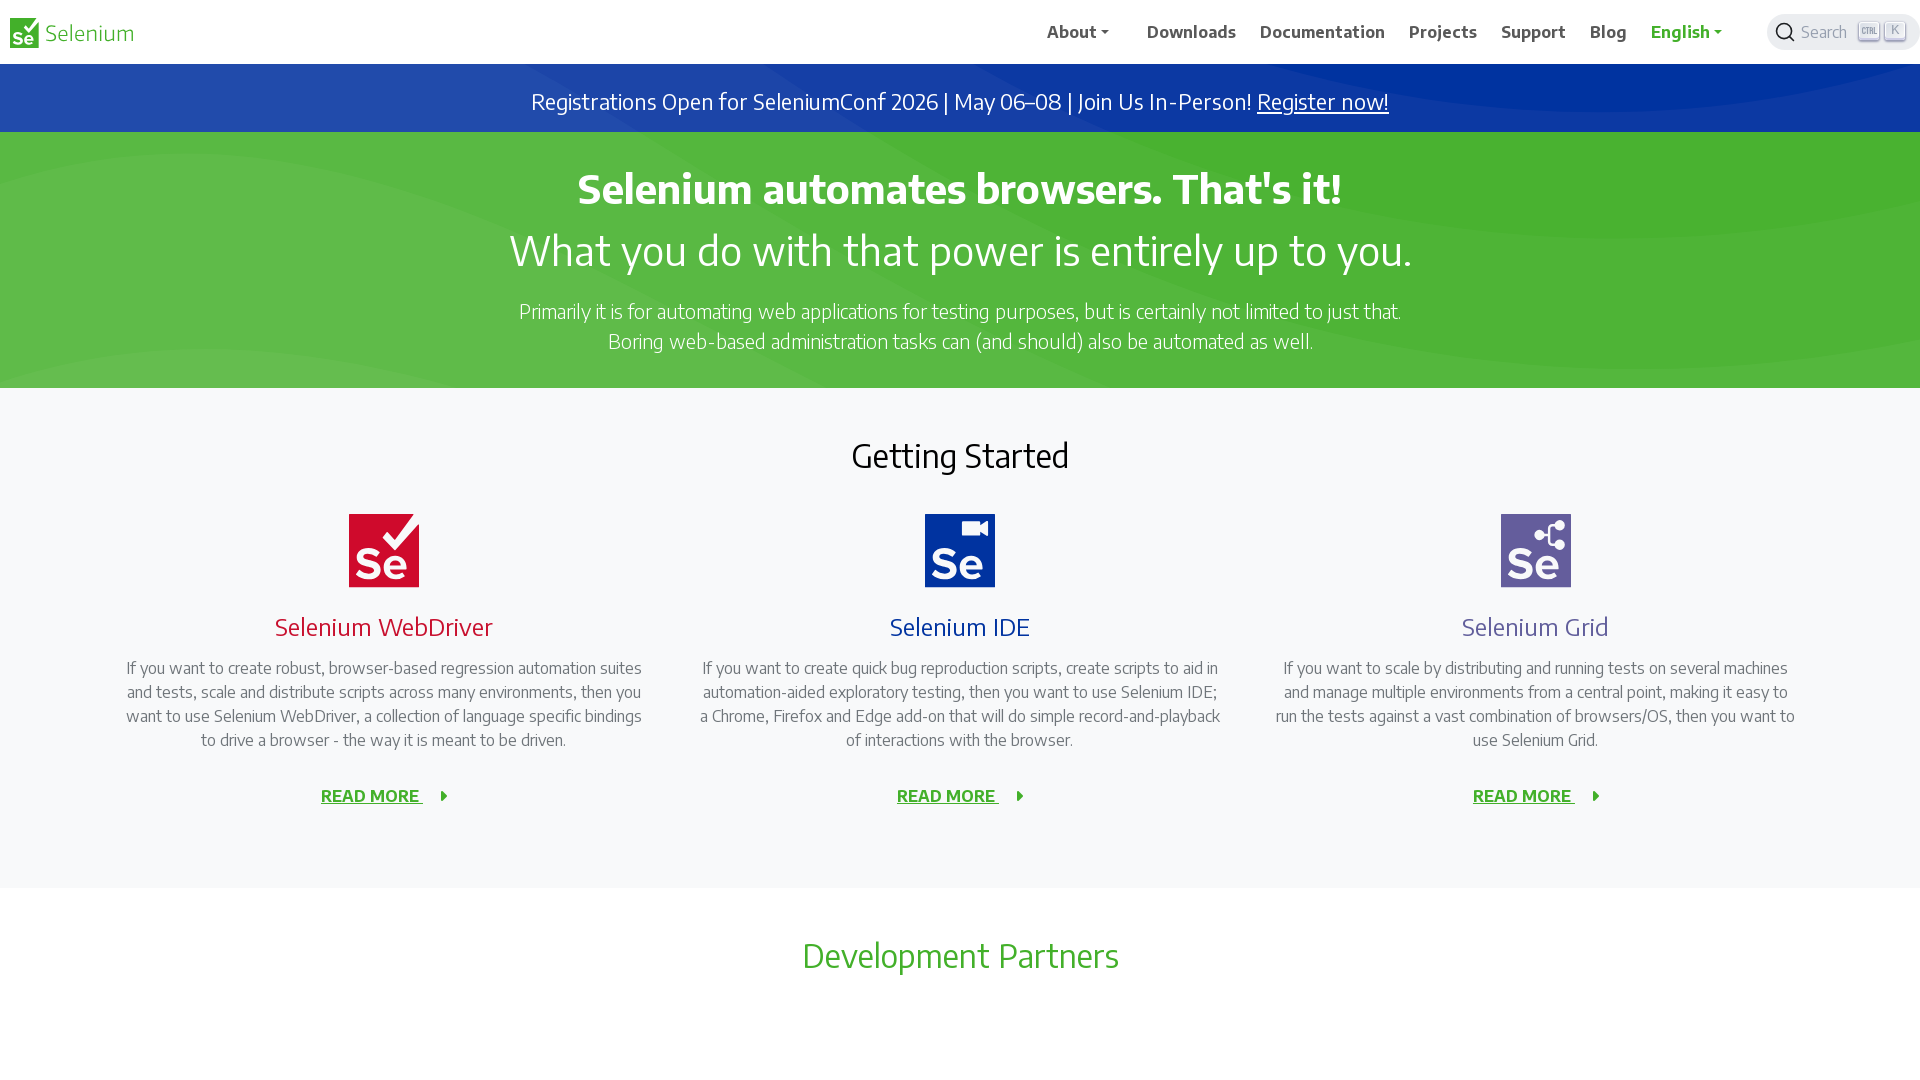

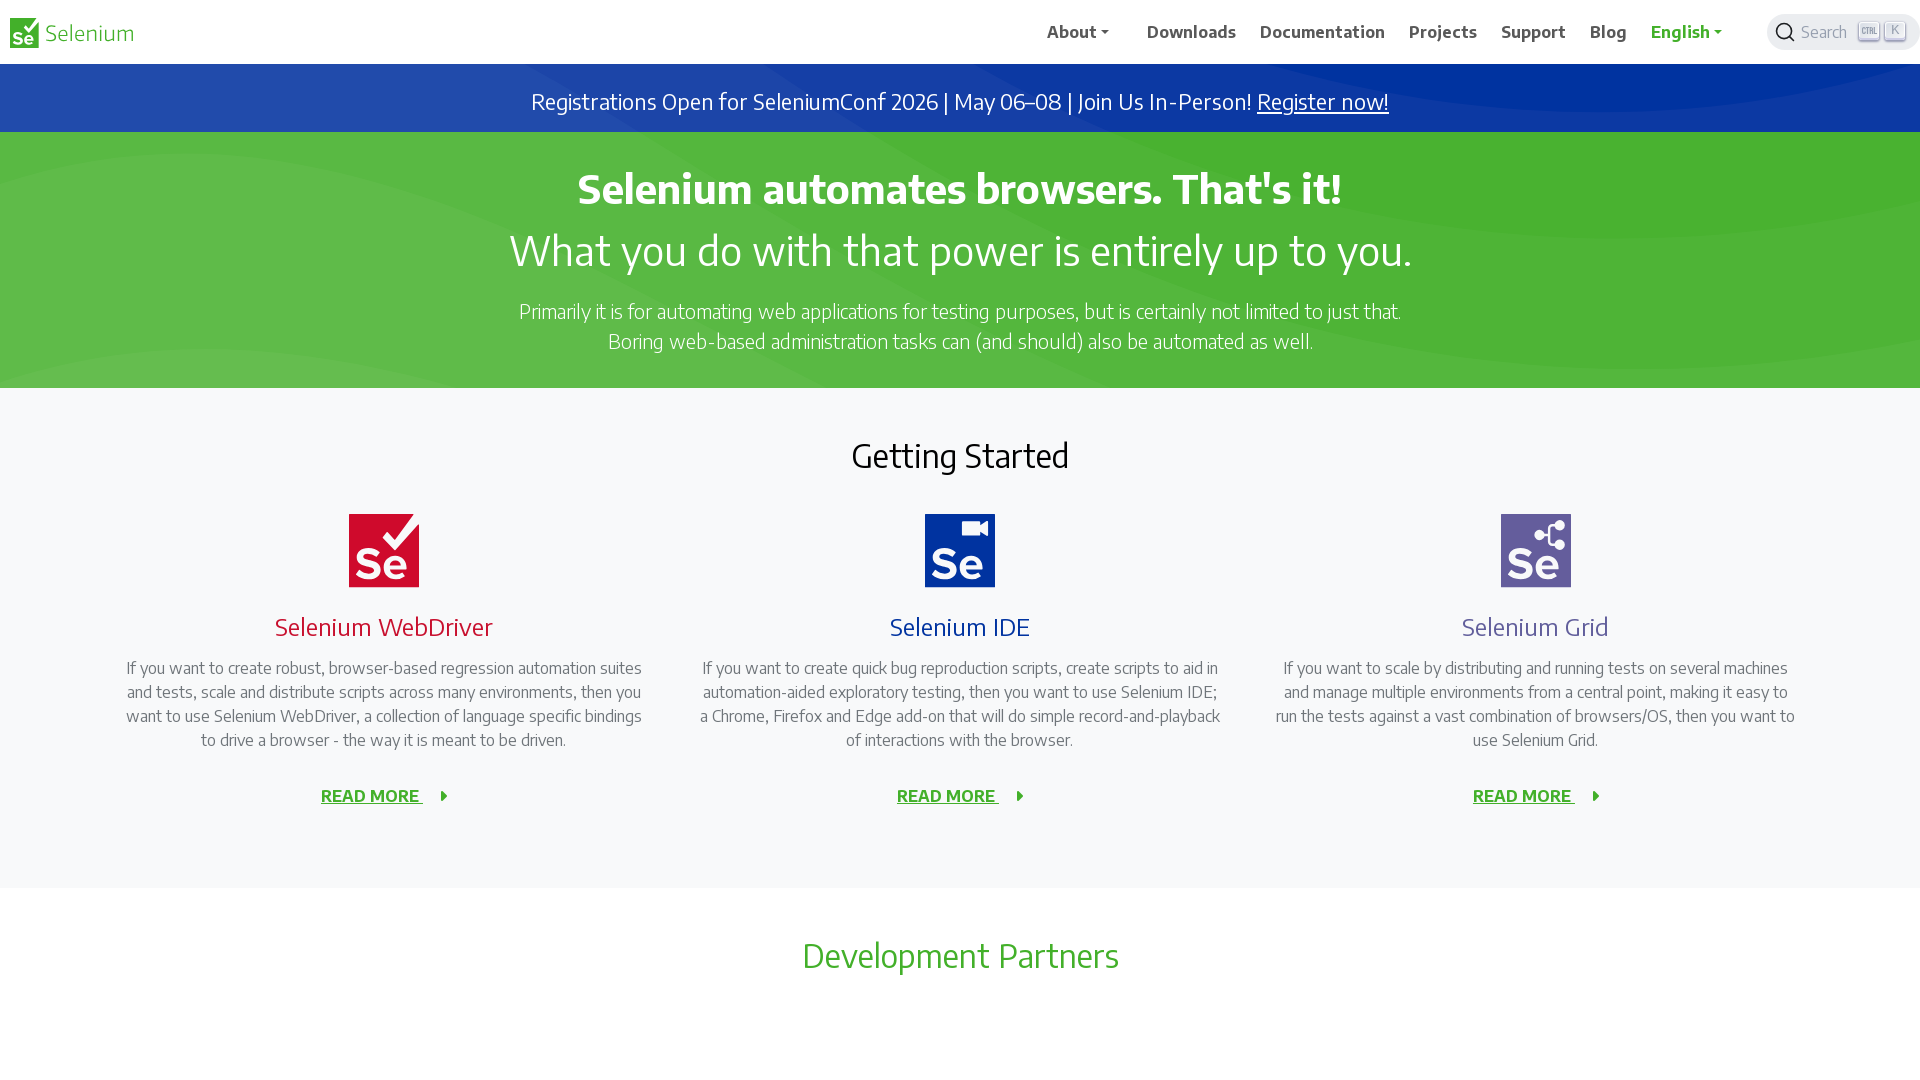